Tests filtering to display only active (non-completed) items

Starting URL: https://demo.playwright.dev/todomvc

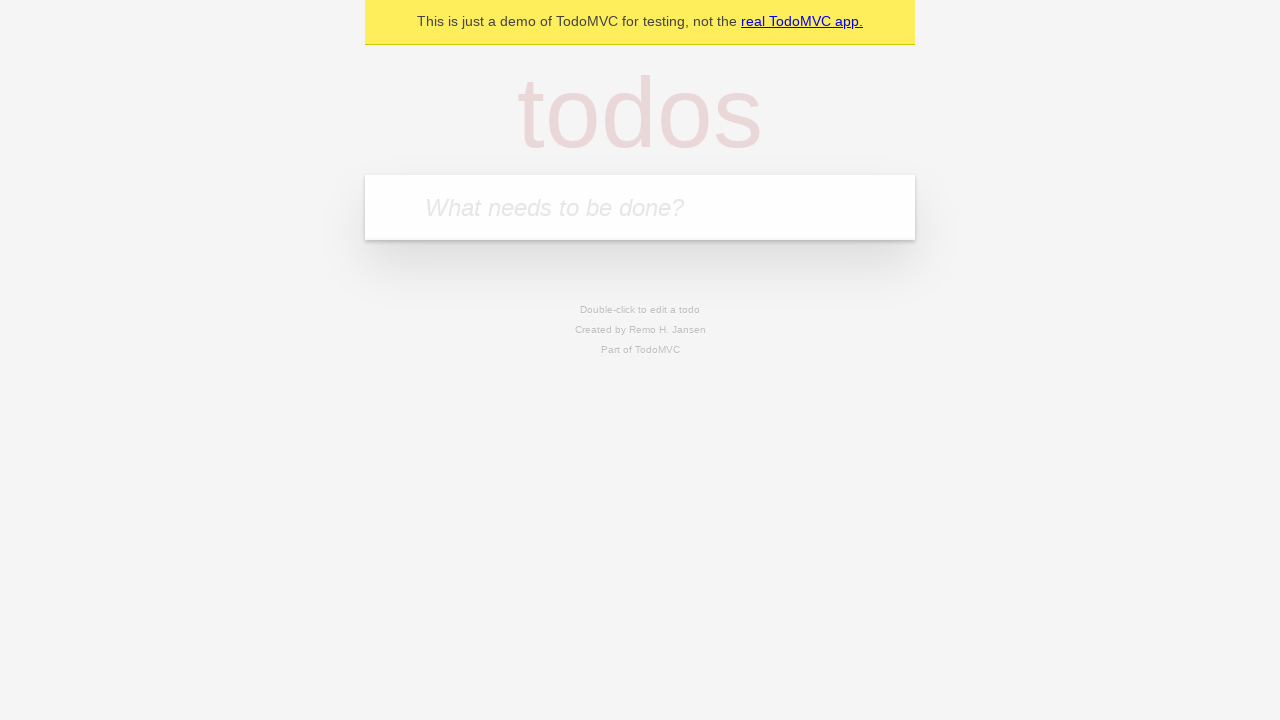

Filled todo input with 'buy some cheese' on internal:attr=[placeholder="What needs to be done?"i]
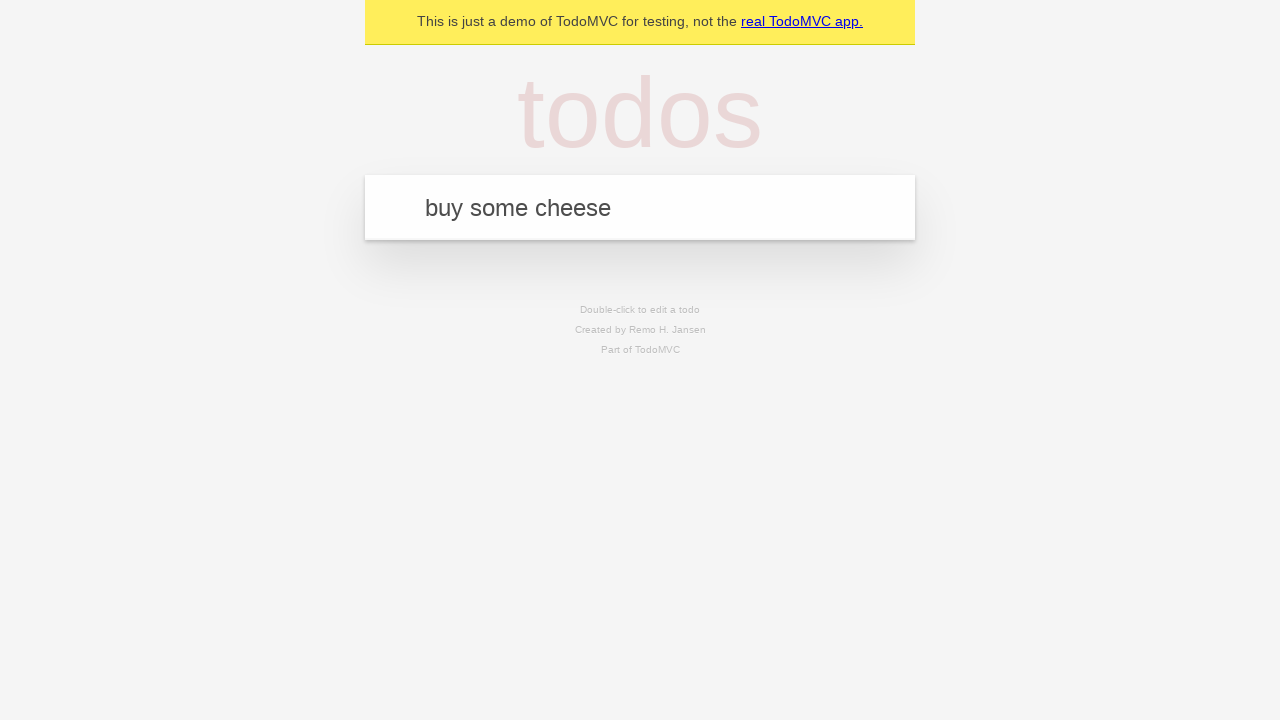

Pressed Enter to add first todo 'buy some cheese' on internal:attr=[placeholder="What needs to be done?"i]
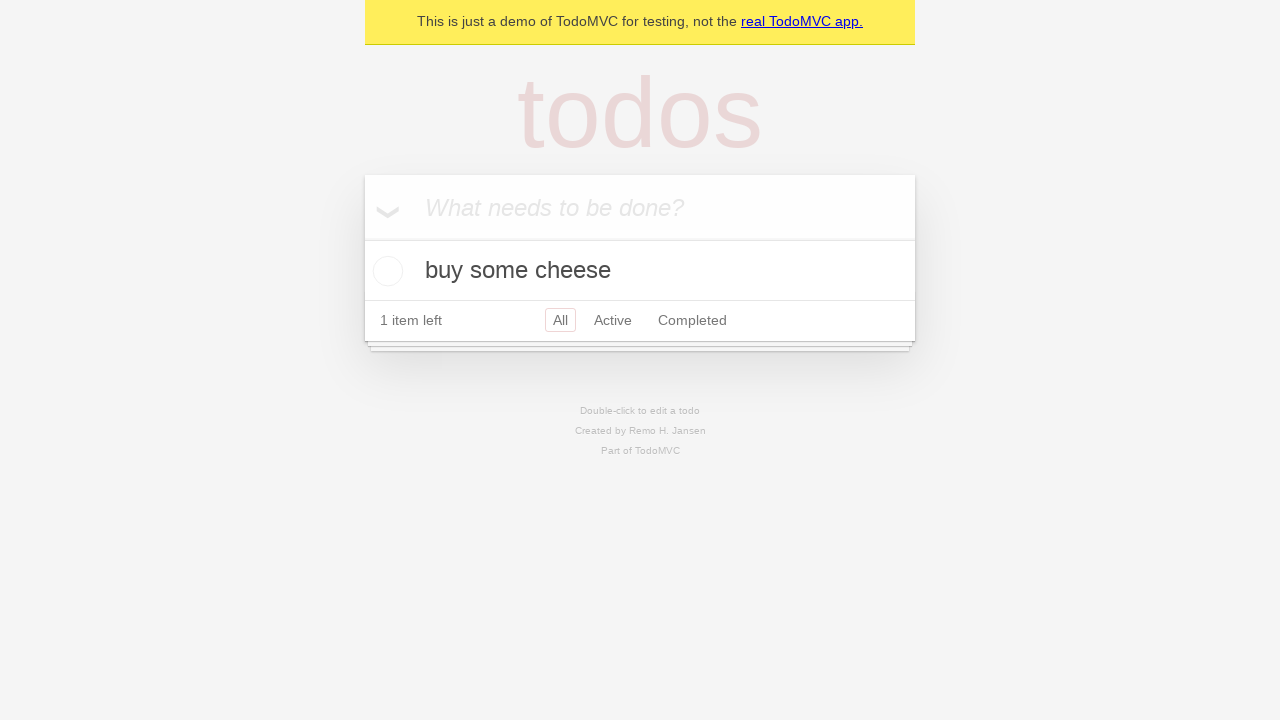

Filled todo input with 'feed the cat' on internal:attr=[placeholder="What needs to be done?"i]
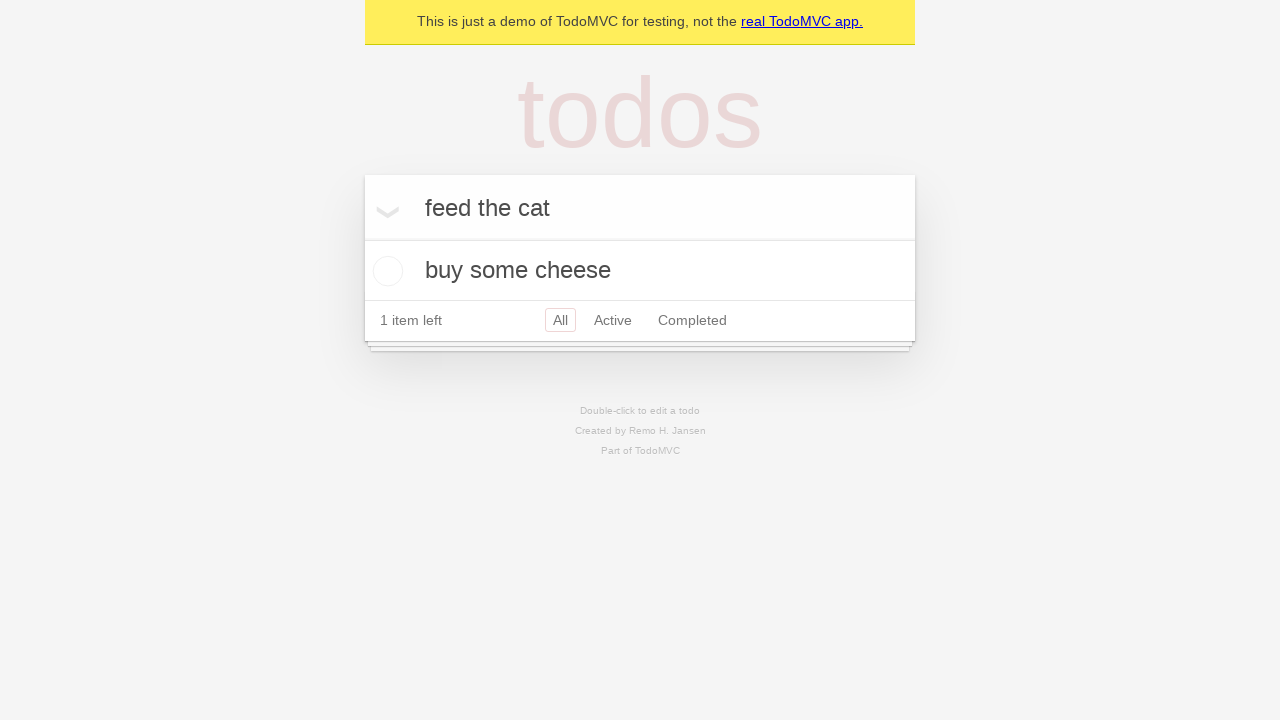

Pressed Enter to add second todo 'feed the cat' on internal:attr=[placeholder="What needs to be done?"i]
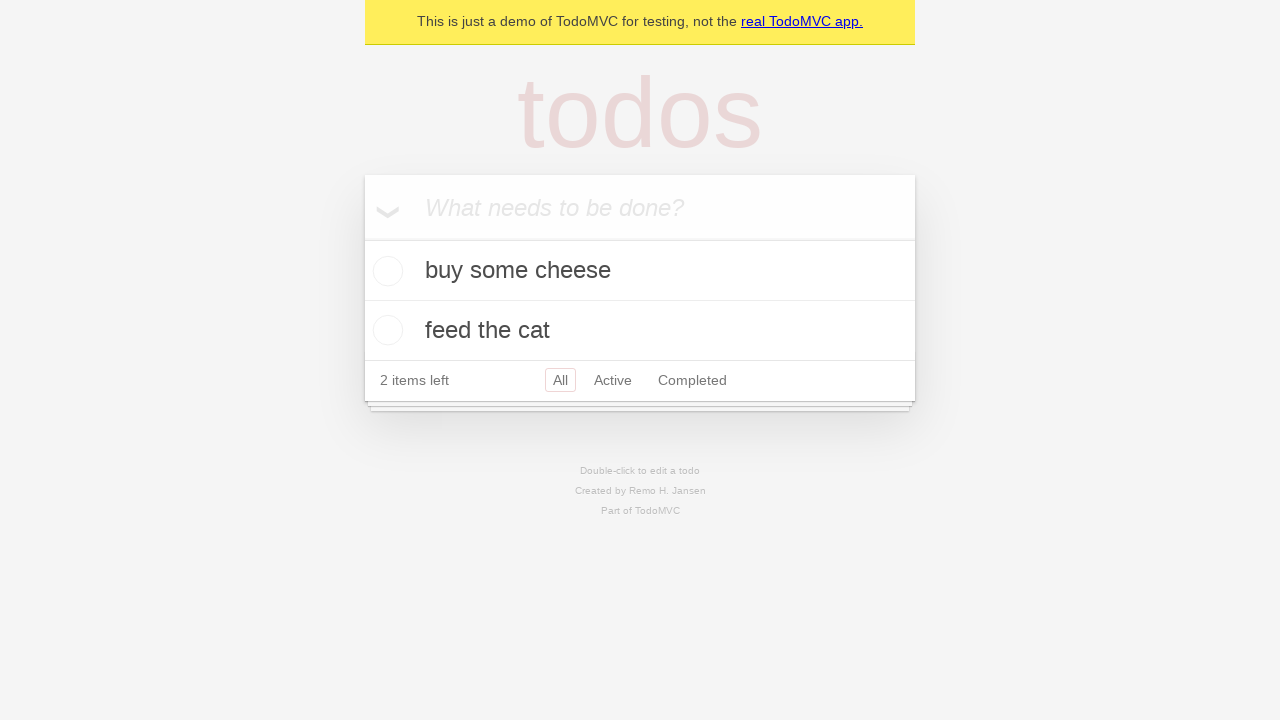

Filled todo input with 'book a doctors appointment' on internal:attr=[placeholder="What needs to be done?"i]
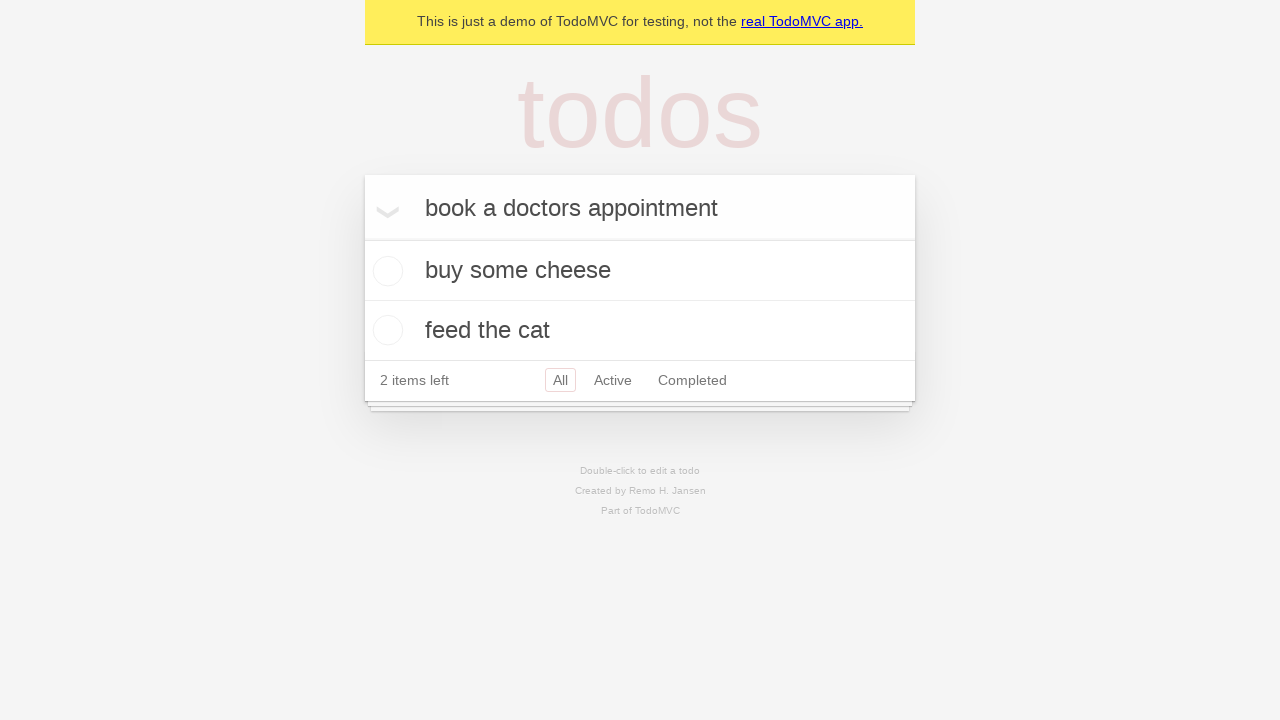

Pressed Enter to add third todo 'book a doctors appointment' on internal:attr=[placeholder="What needs to be done?"i]
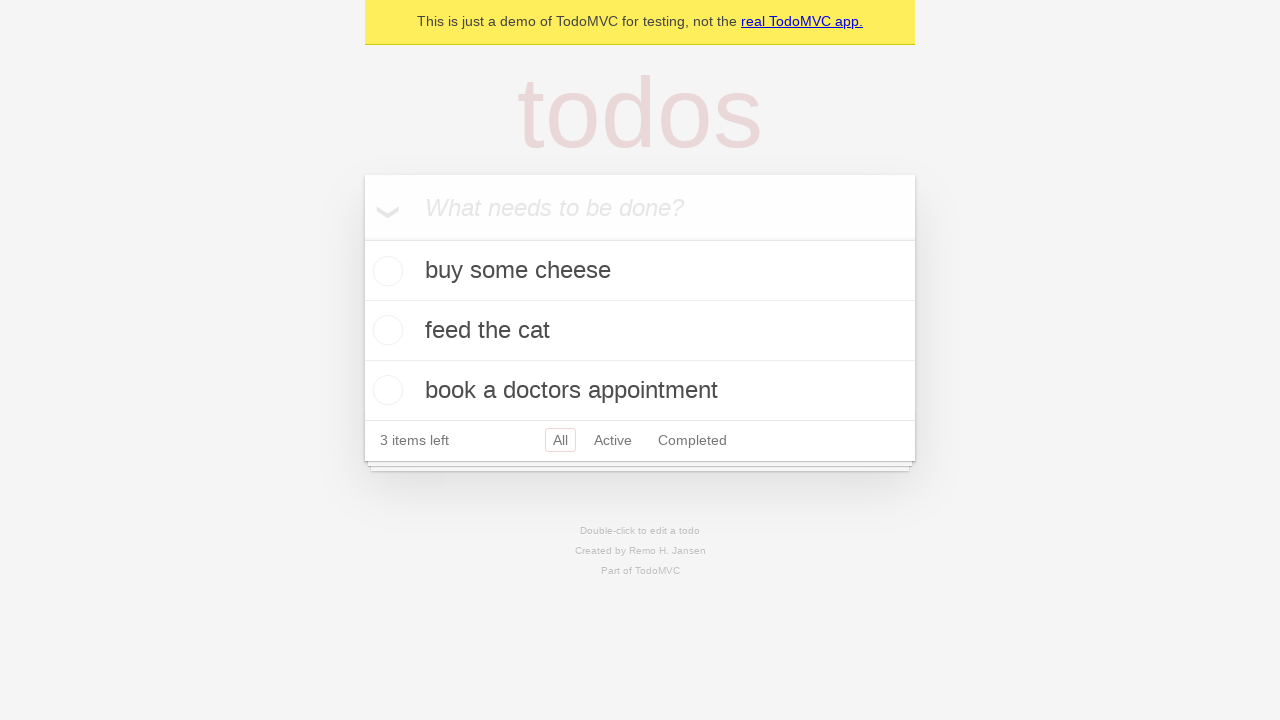

Checked the checkbox for second todo item 'feed the cat' at (385, 330) on internal:testid=[data-testid="todo-item"s] >> nth=1 >> internal:role=checkbox
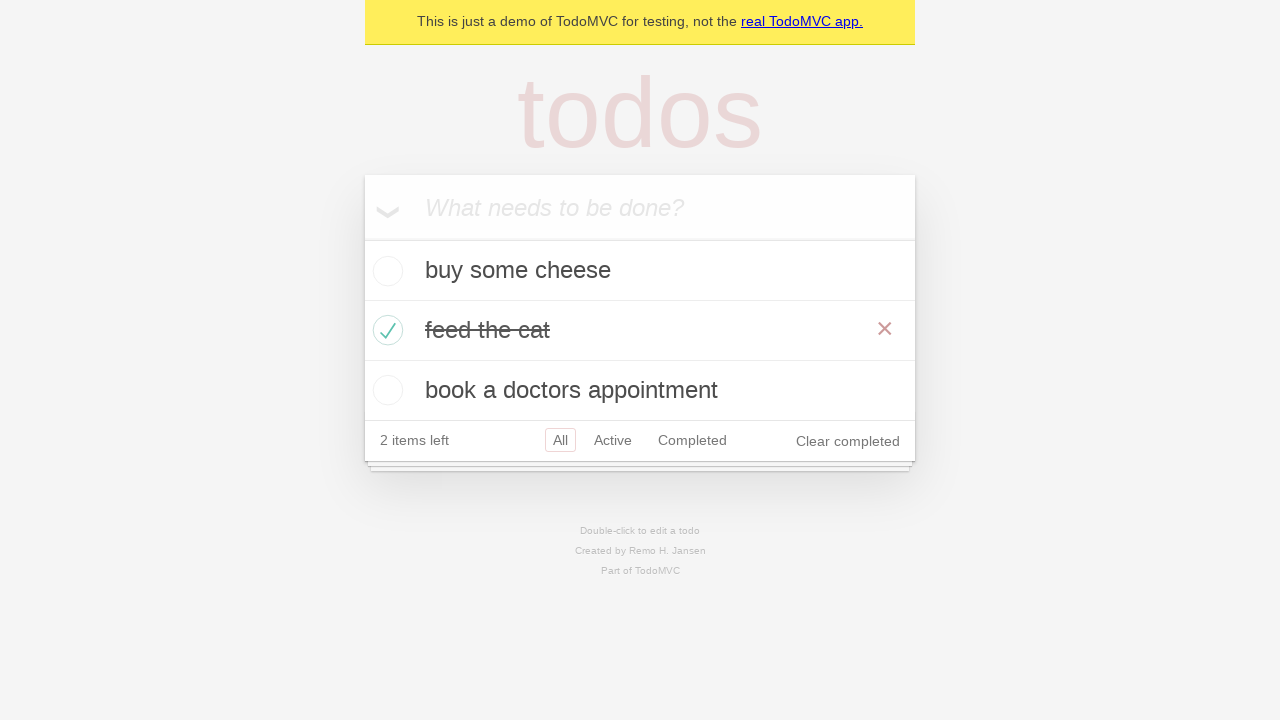

Clicked Active filter to display only non-completed items at (613, 440) on internal:role=link[name="Active"i]
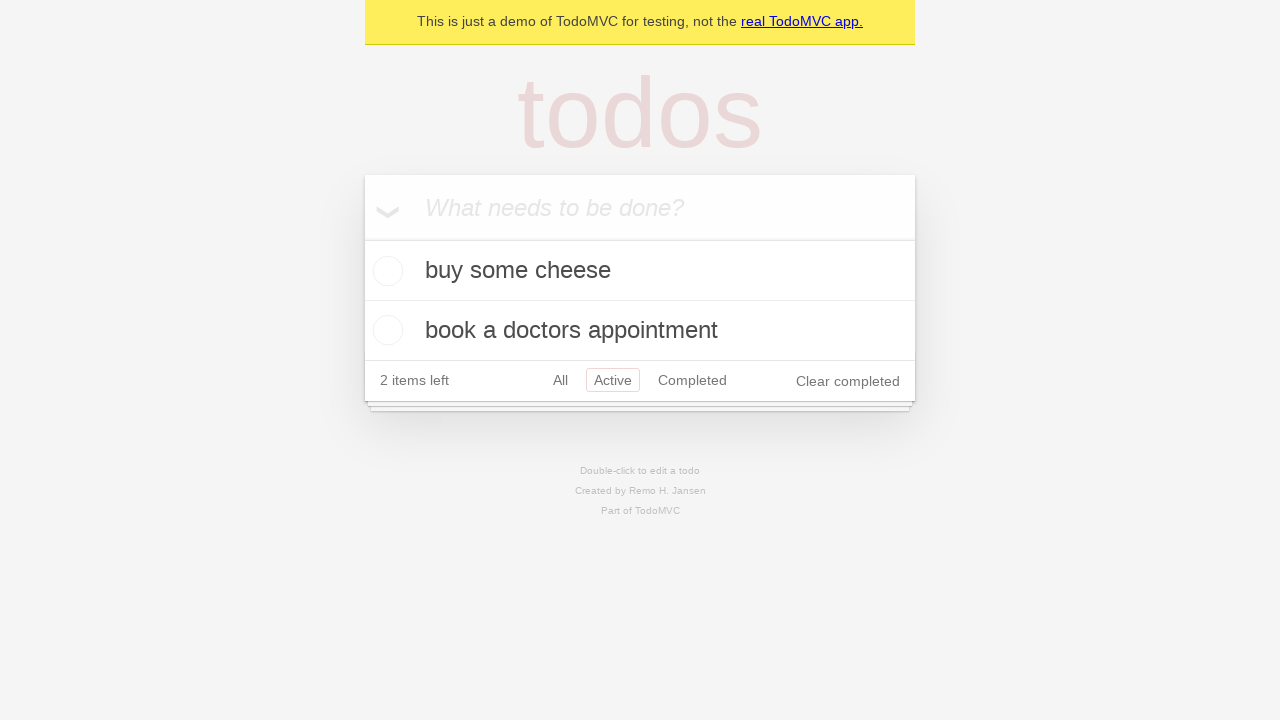

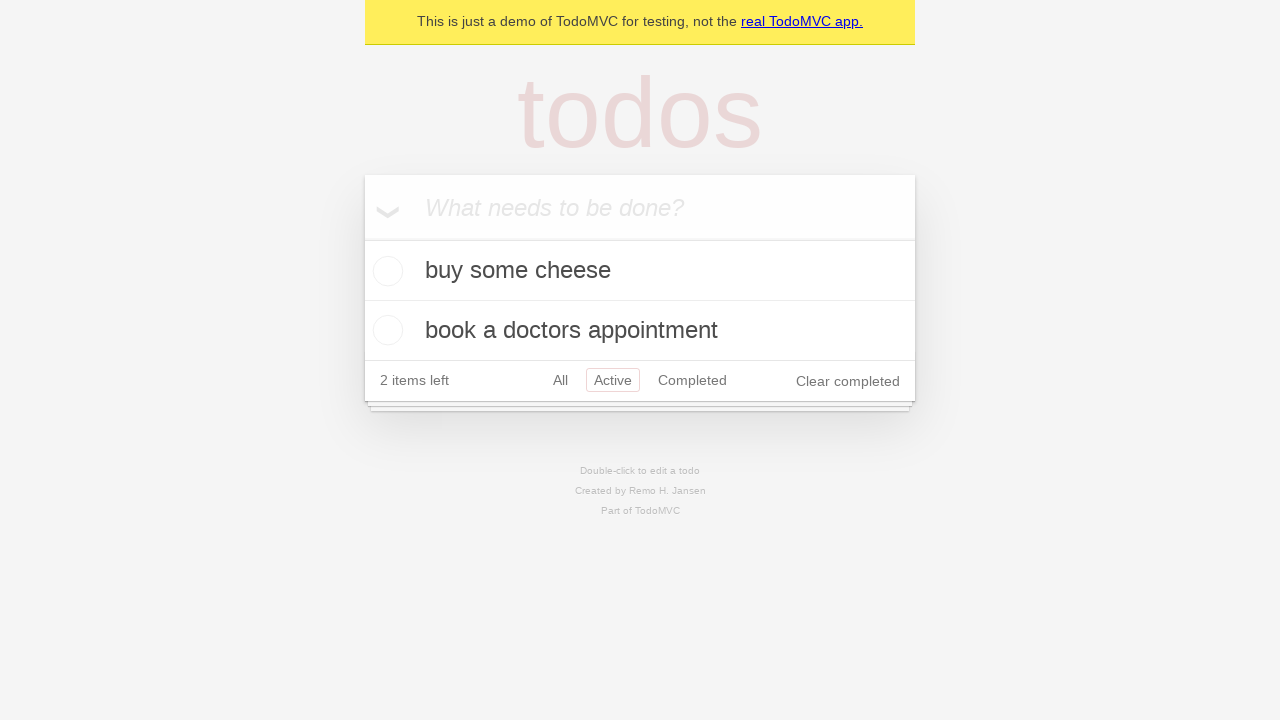